Tests Woolworths catalog navigation by entering postcode 3340, selecting a store, and opening the Weekly Catalogue VIC

Starting URL: https://www.woolworths.com.au/

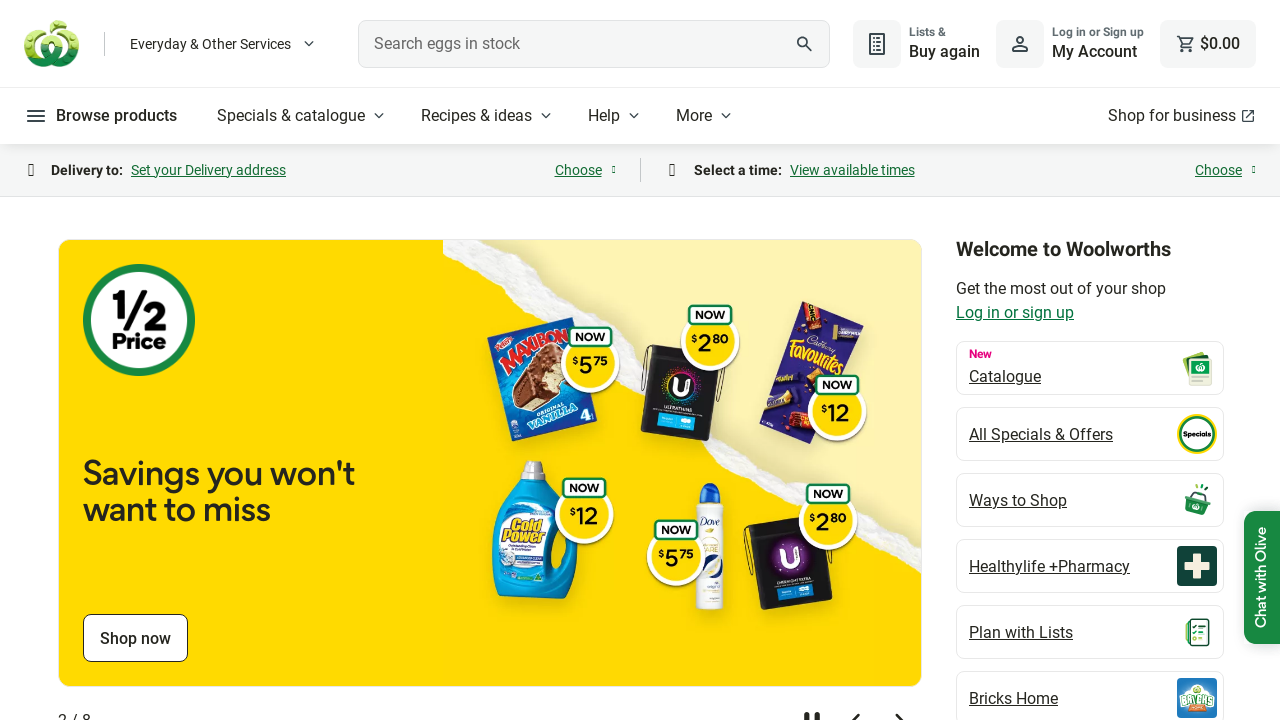

Clicked 'Specials & catalogue' button at (303, 116) on internal:role=button[name="Specials & catalogue"i]
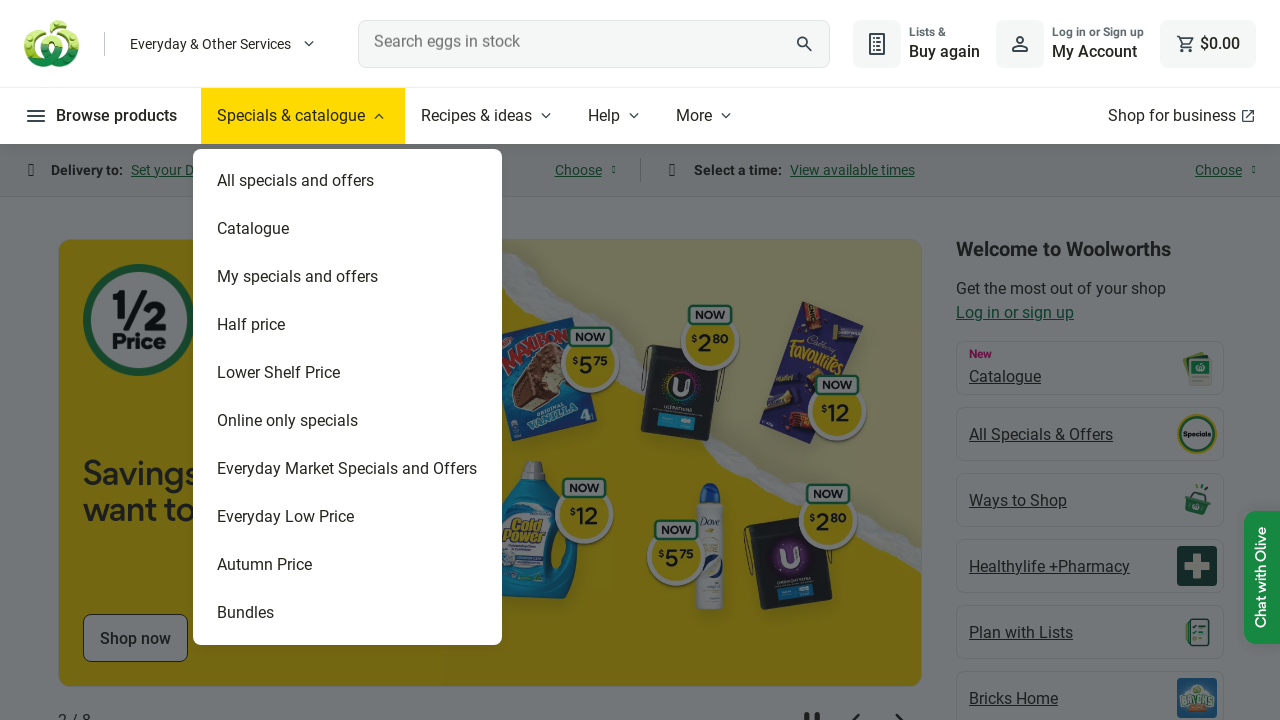

Clicked 'Catalogue' option at (348, 229) on internal:text="Catalogue"s >> nth=1
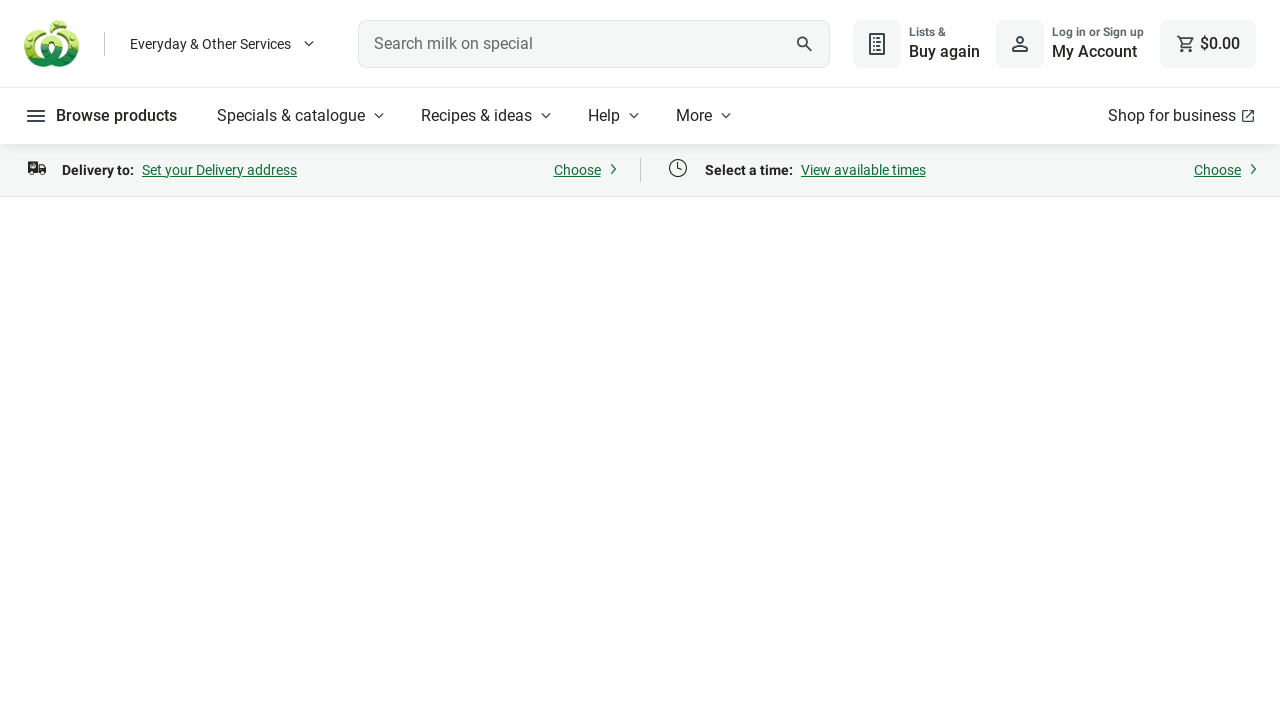

Filled postcode field with '3340' on internal:attr=[placeholder="Enter postcode or suburb"i]
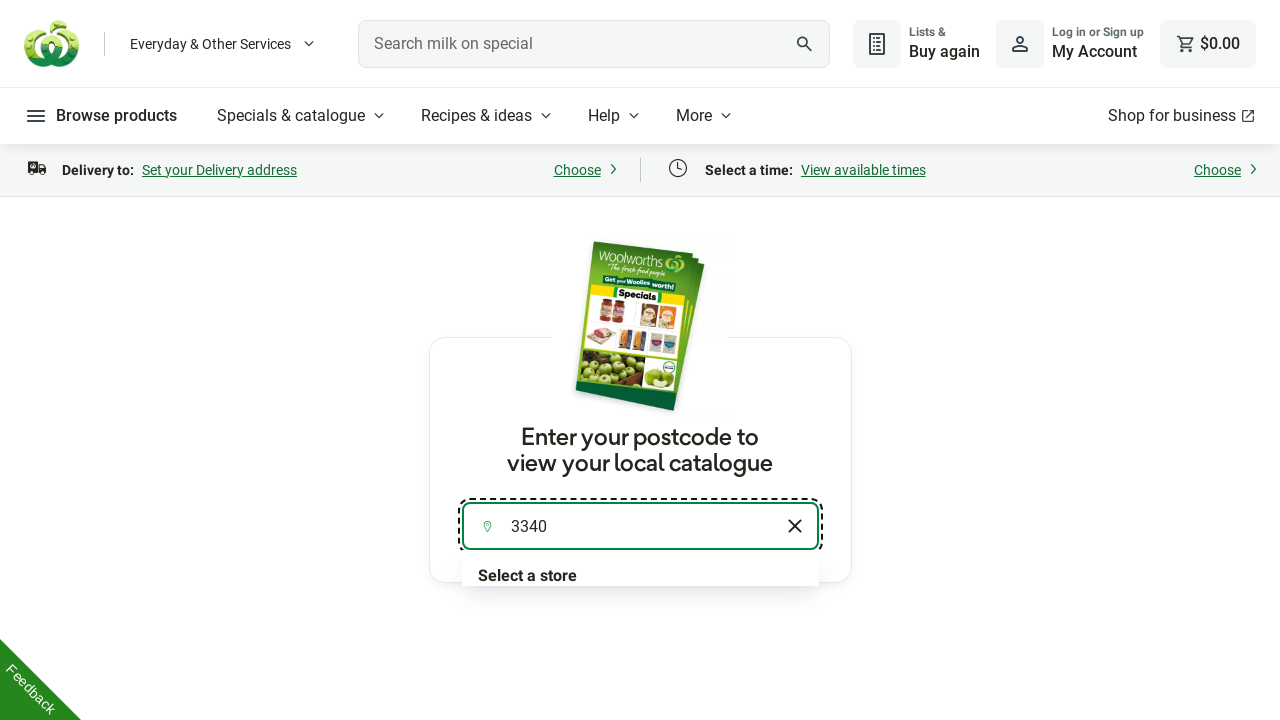

Clicked 'Find a store' listbox at (640, 171) on internal:role=listbox[name="Find a store"i] >> nth=0
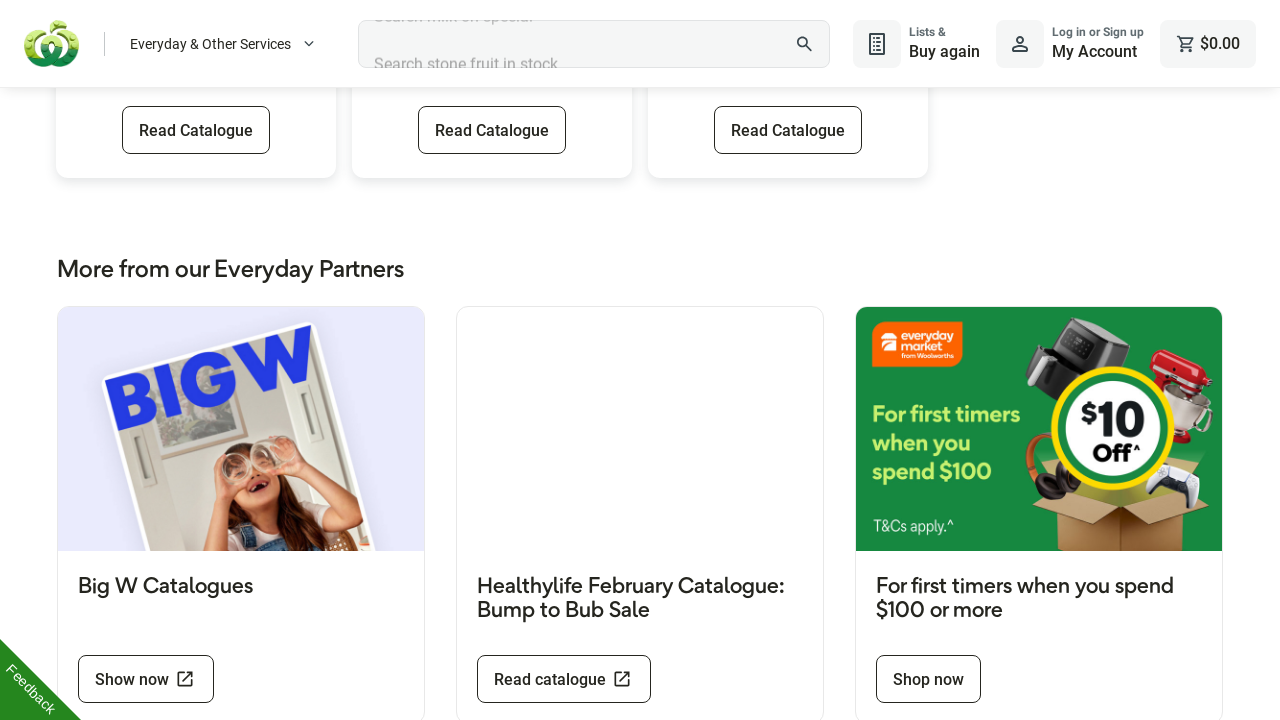

Weekly Catalogue VIC link became visible
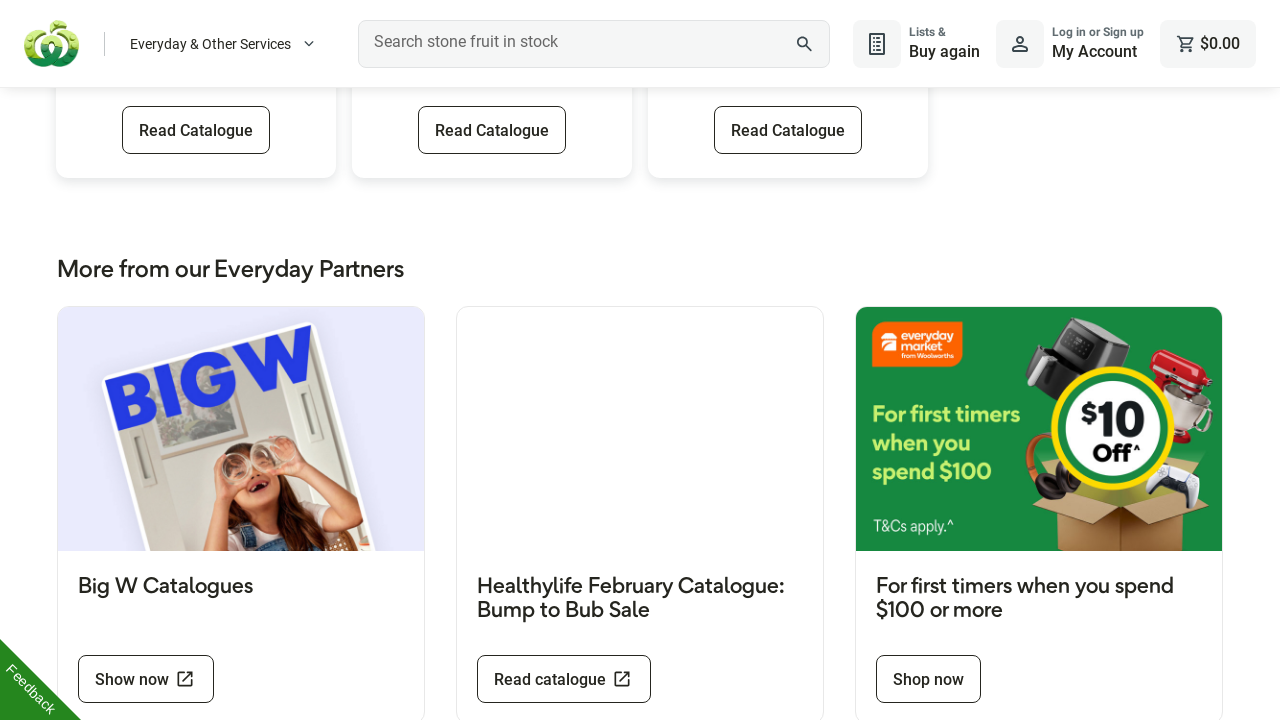

Clicked 'Weekly Catalogue VIC' link at (196, 130) on internal:role=link[name="Weekly Catalogue VIC"i] >> nth=0
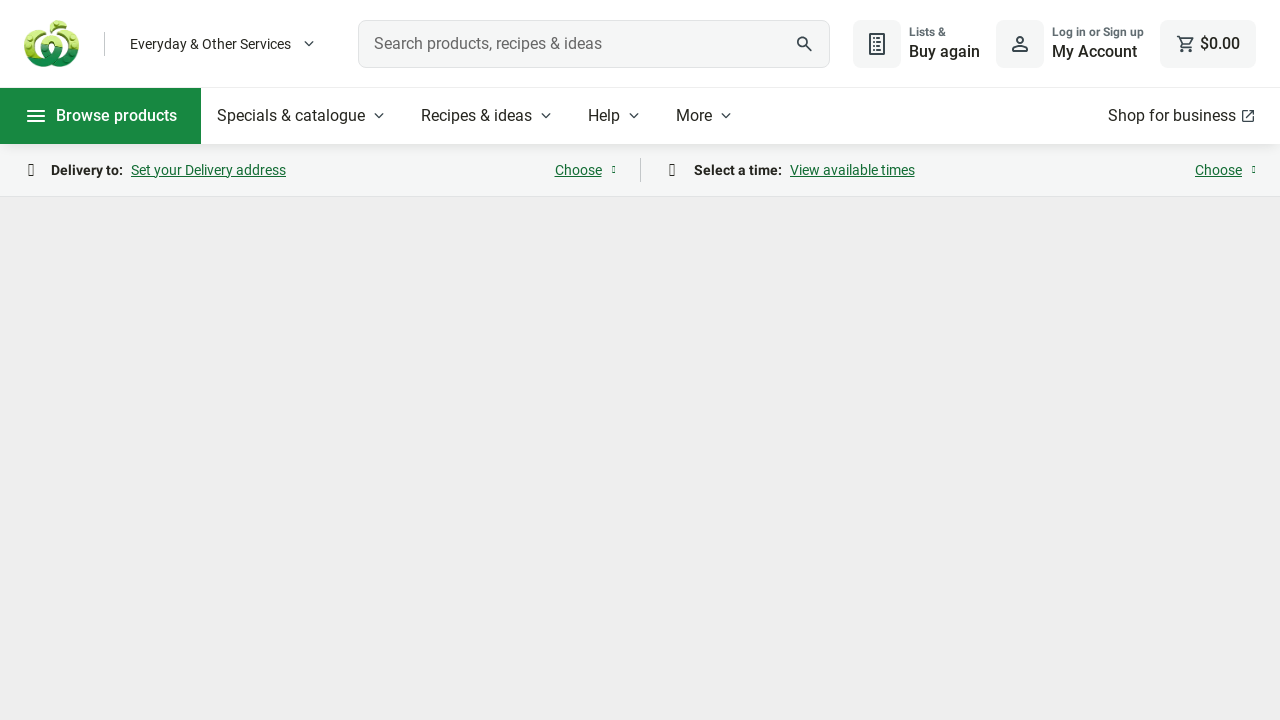

Page load state completed
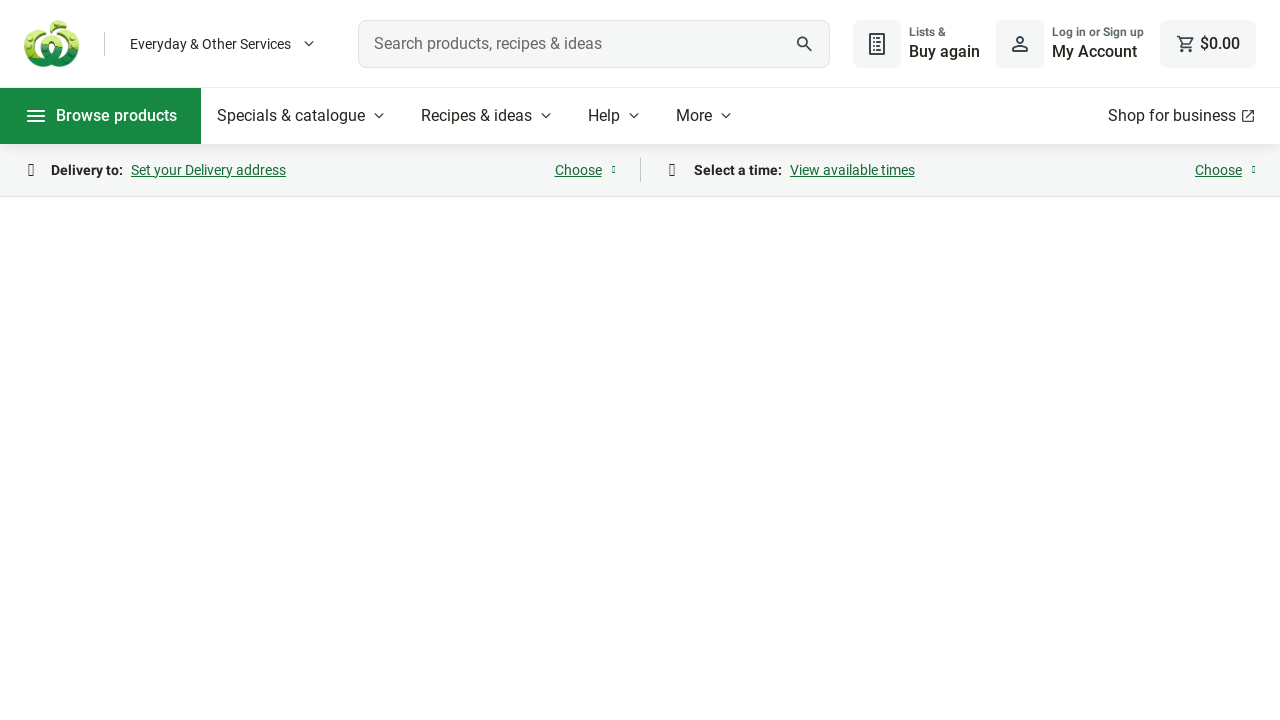

Catalogue slides became visible
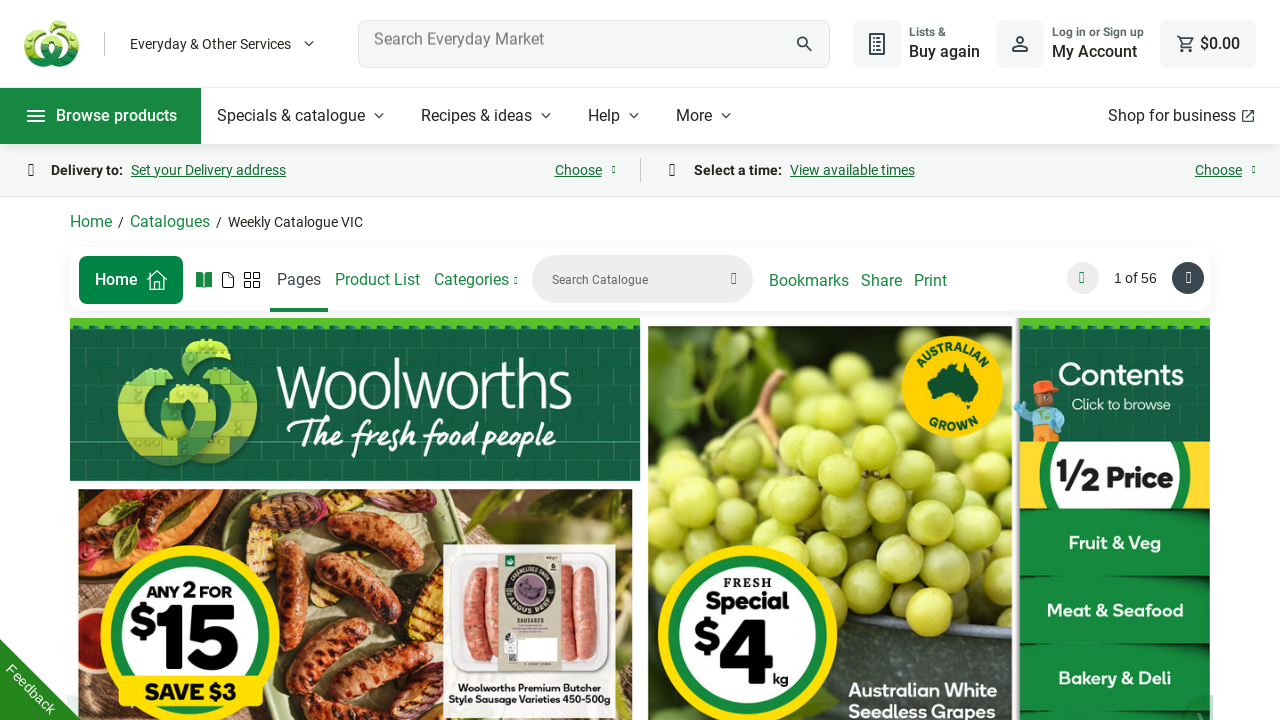

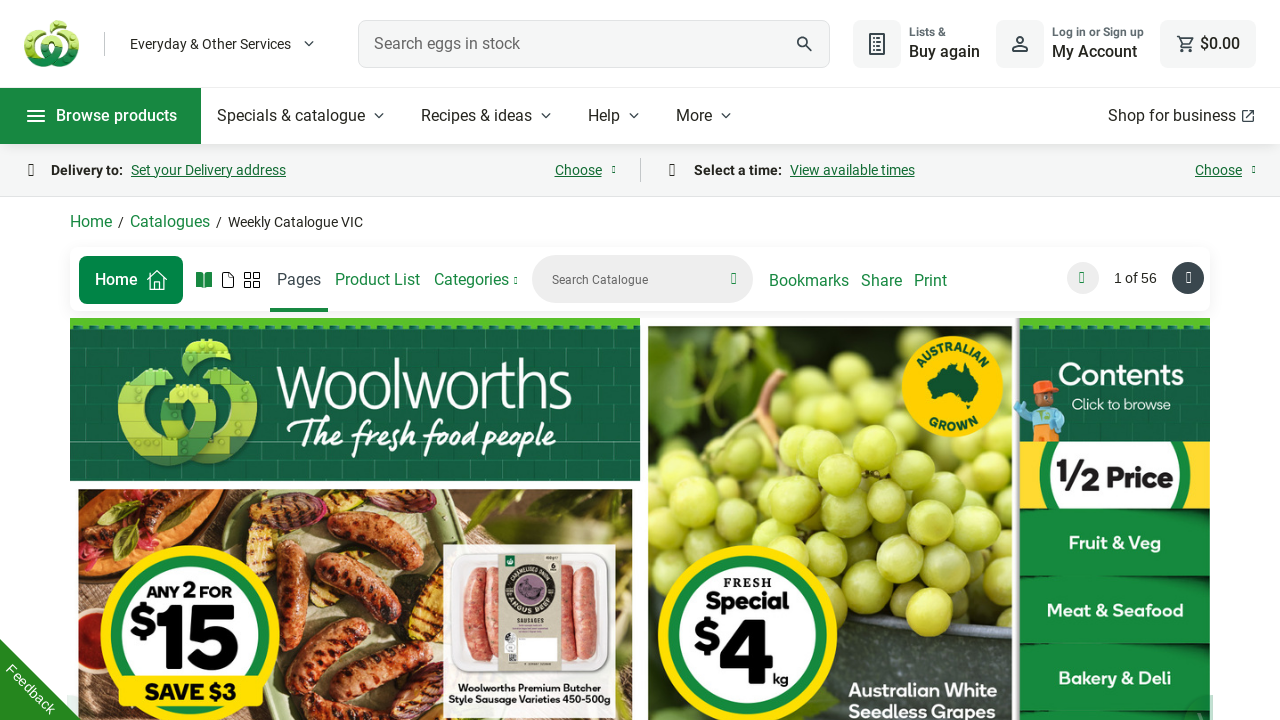